Tests that entered text is trimmed when editing a todo item

Starting URL: https://demo.playwright.dev/todomvc

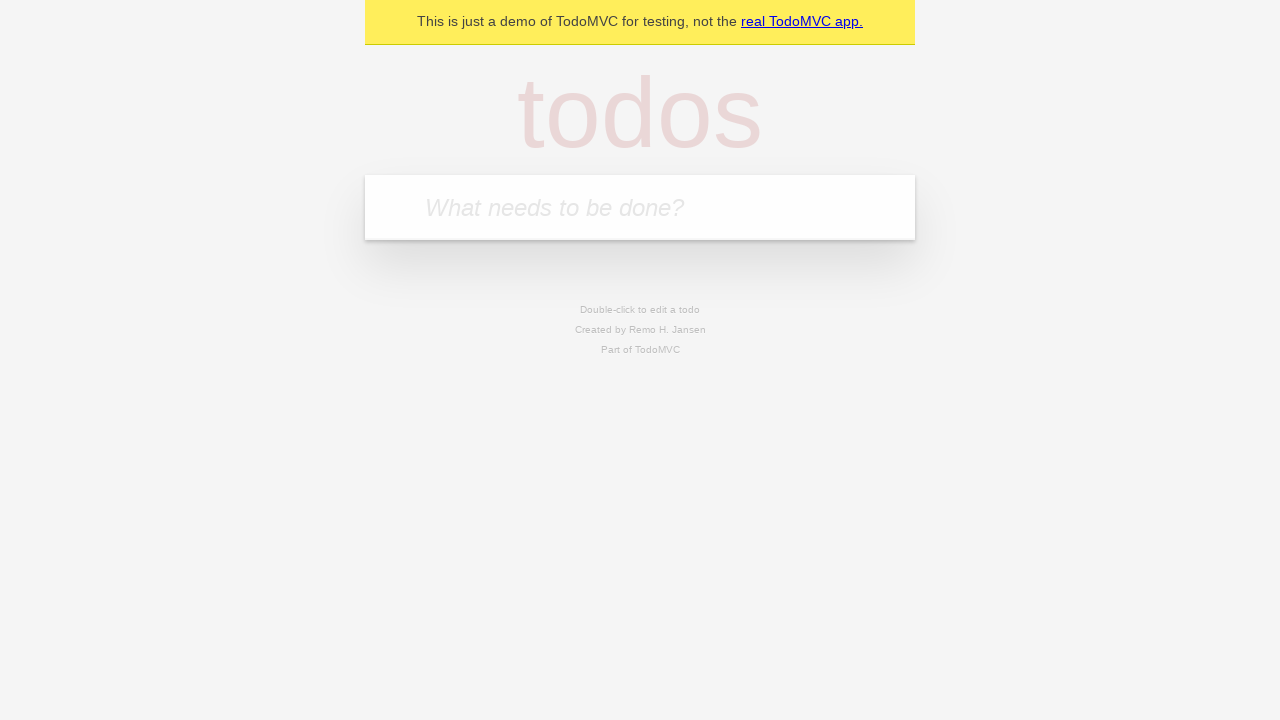

Filled new todo field with 'buy some cheese' on internal:attr=[placeholder="What needs to be done?"i]
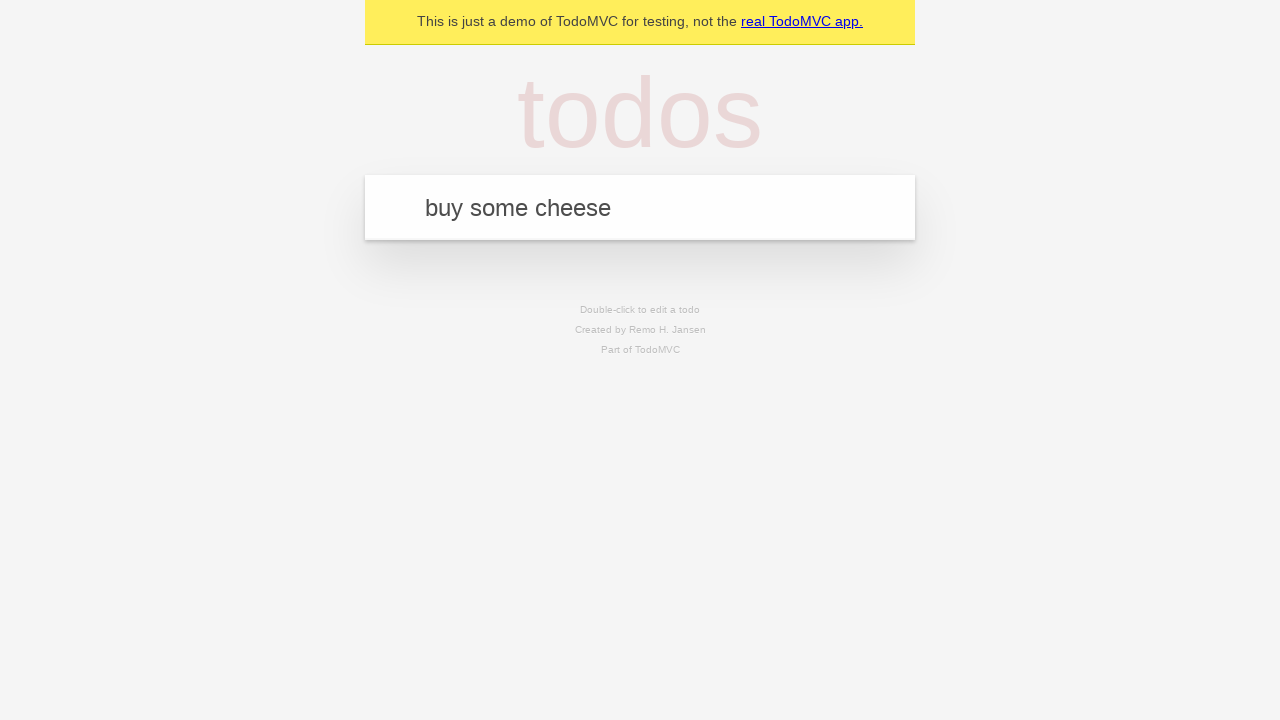

Pressed Enter to add first todo item on internal:attr=[placeholder="What needs to be done?"i]
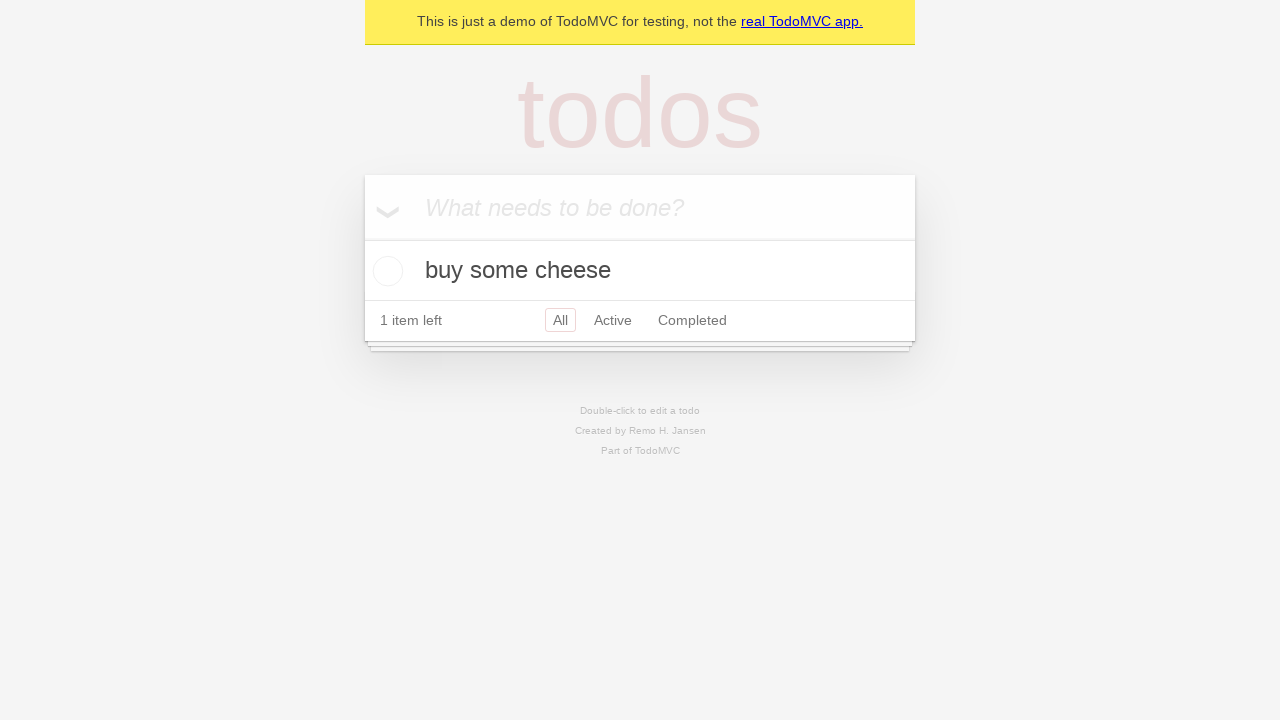

Filled new todo field with 'feed the cat' on internal:attr=[placeholder="What needs to be done?"i]
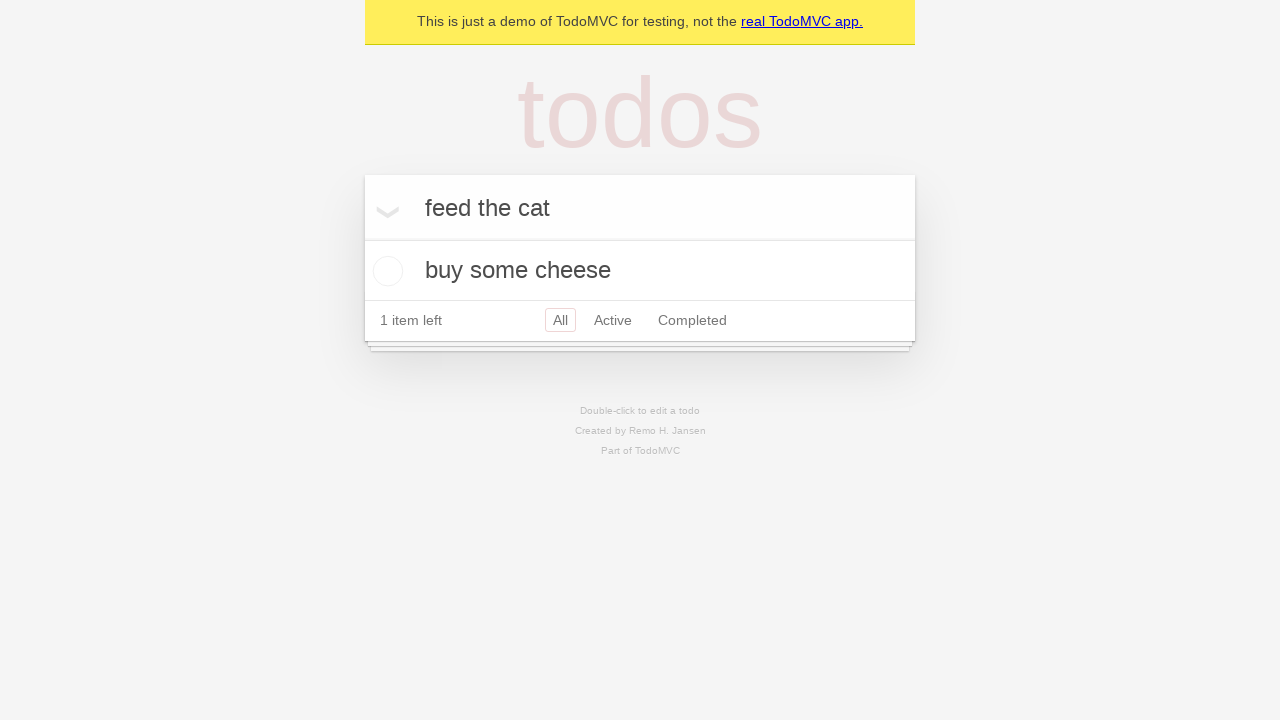

Pressed Enter to add second todo item on internal:attr=[placeholder="What needs to be done?"i]
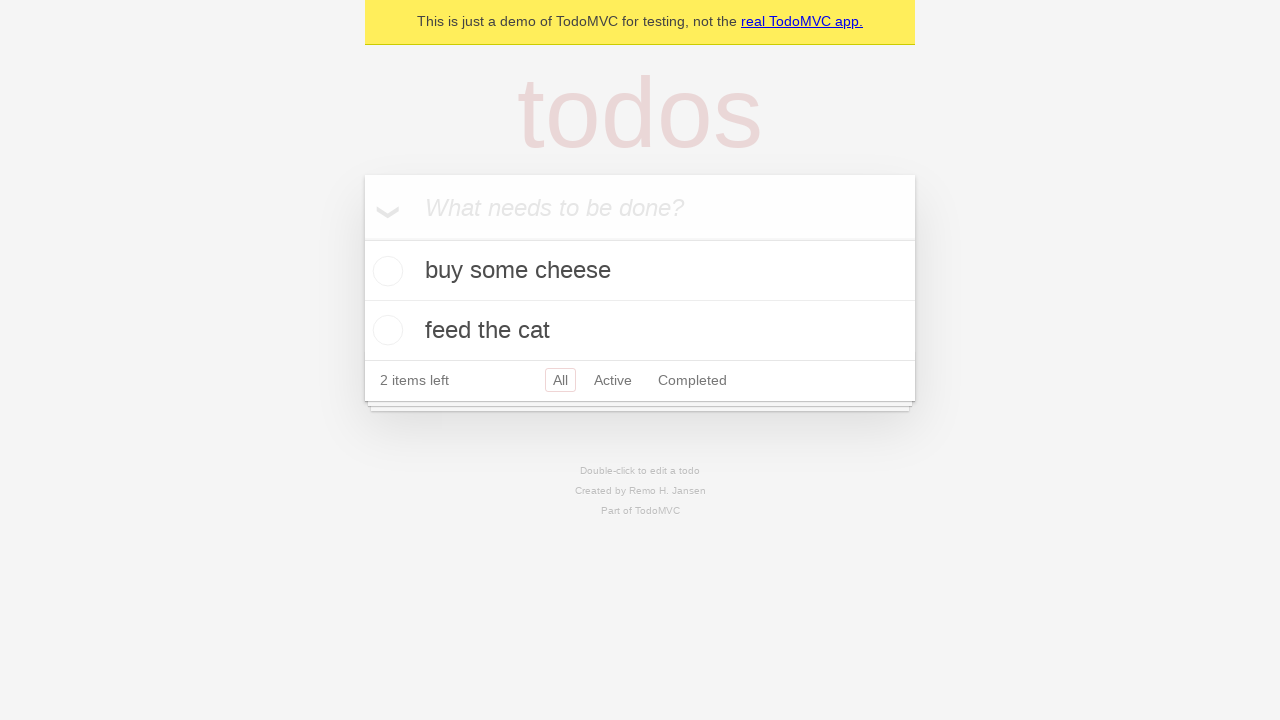

Filled new todo field with 'book a doctors appointment' on internal:attr=[placeholder="What needs to be done?"i]
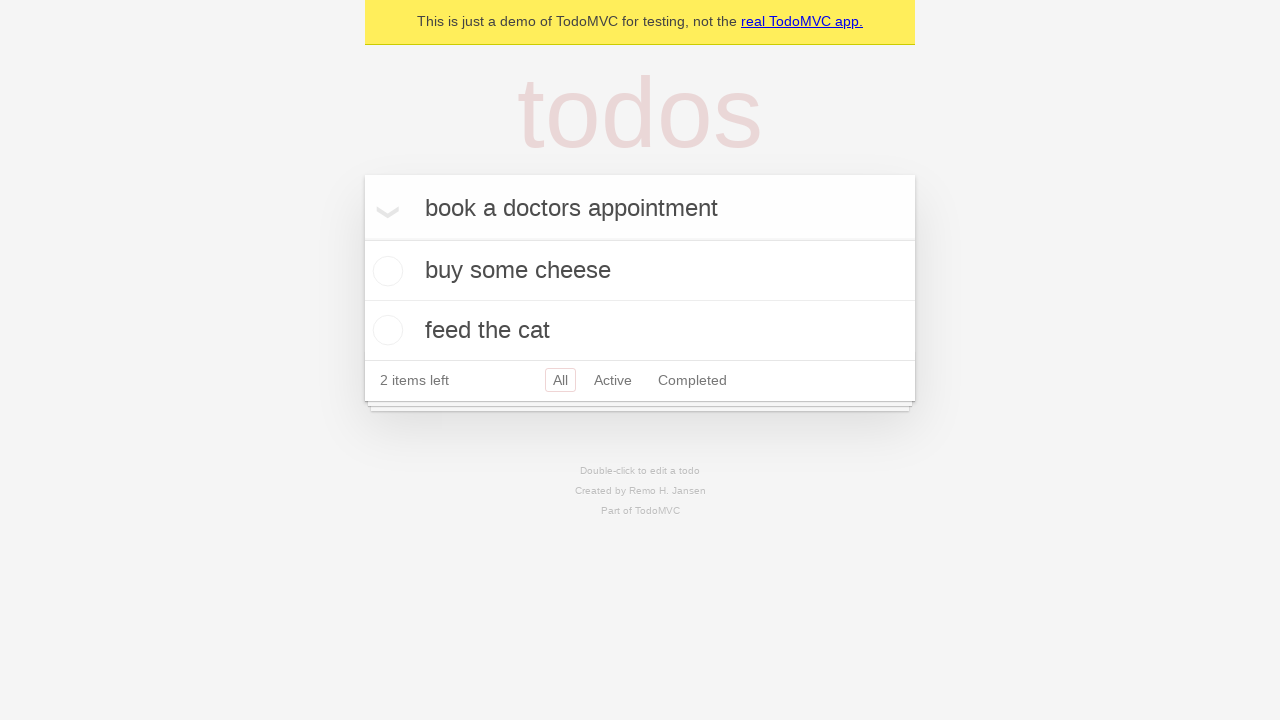

Pressed Enter to add third todo item on internal:attr=[placeholder="What needs to be done?"i]
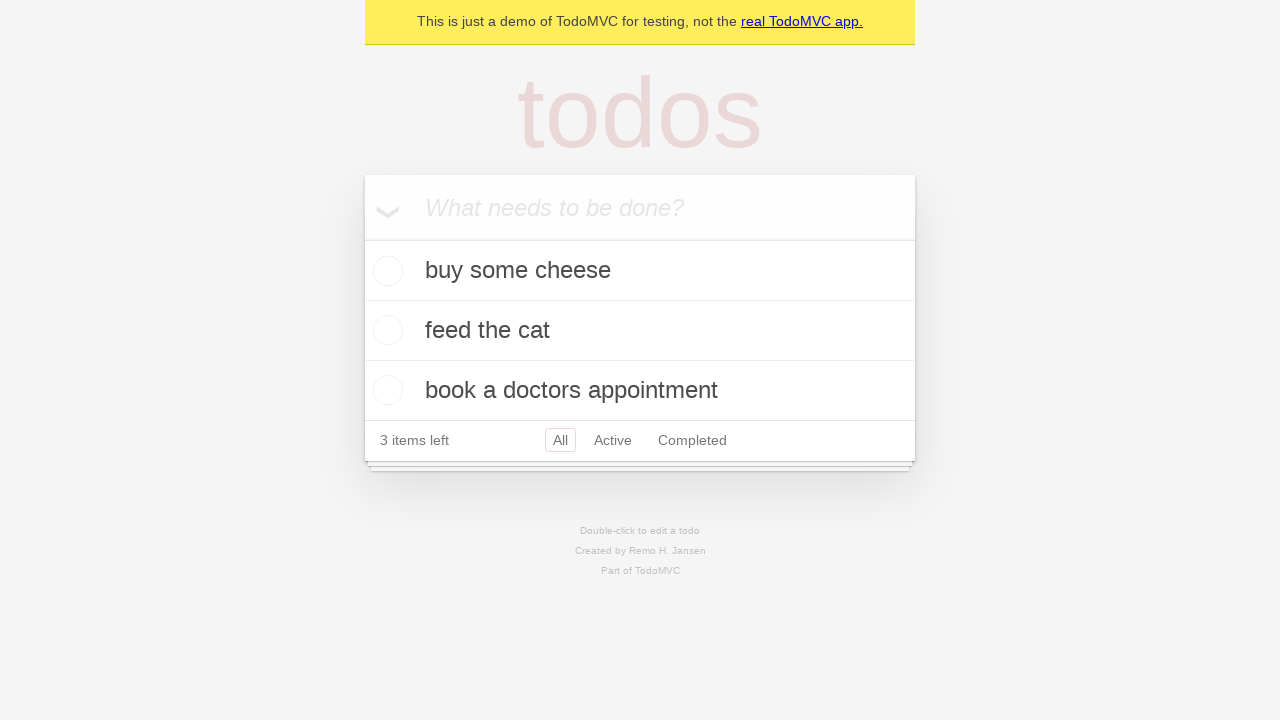

Double-clicked second todo item to enter edit mode at (640, 331) on internal:testid=[data-testid="todo-item"s] >> nth=1
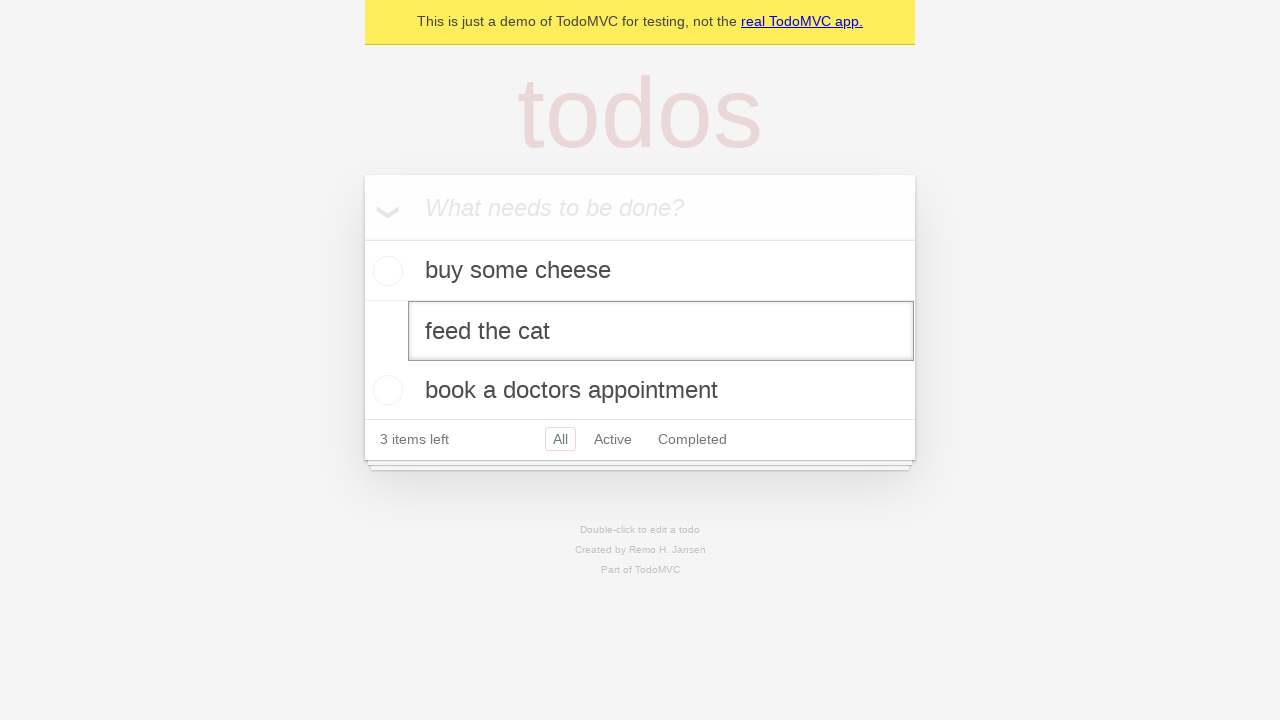

Filled edit field with text containing leading and trailing spaces on internal:testid=[data-testid="todo-item"s] >> nth=1 >> internal:role=textbox[nam
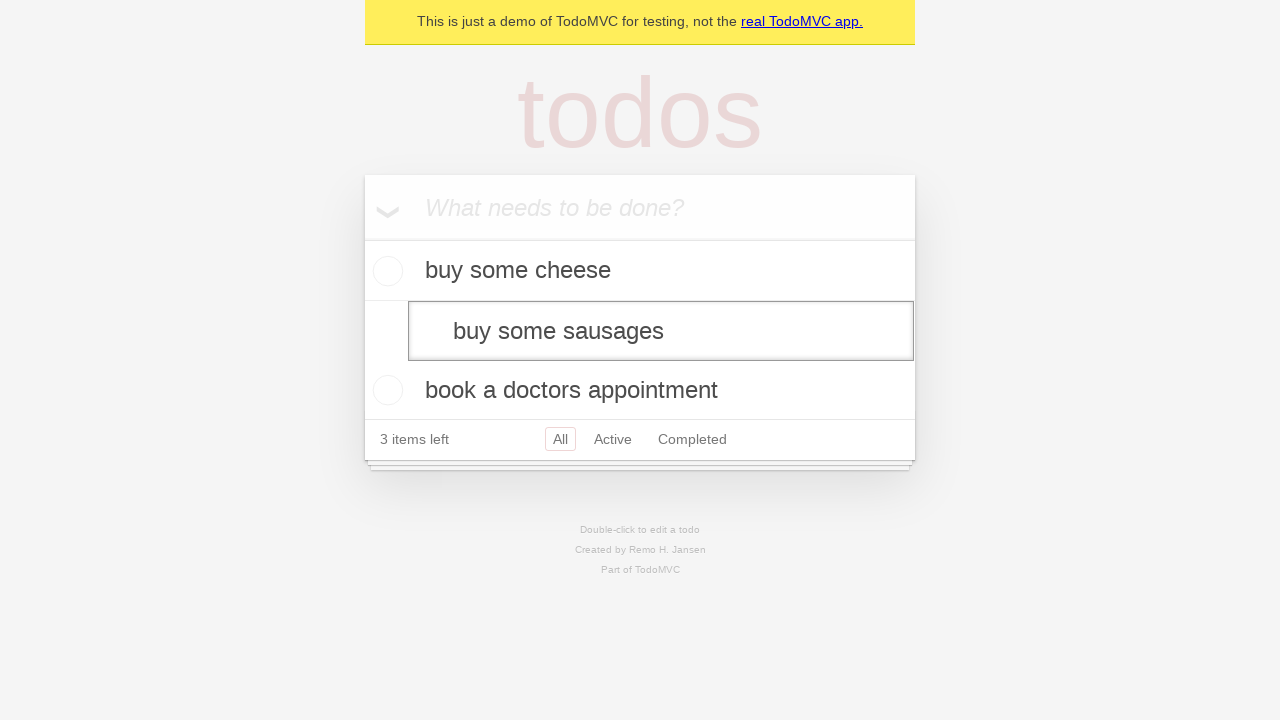

Pressed Enter to confirm edit - text should be trimmed to 'buy some sausages' on internal:testid=[data-testid="todo-item"s] >> nth=1 >> internal:role=textbox[nam
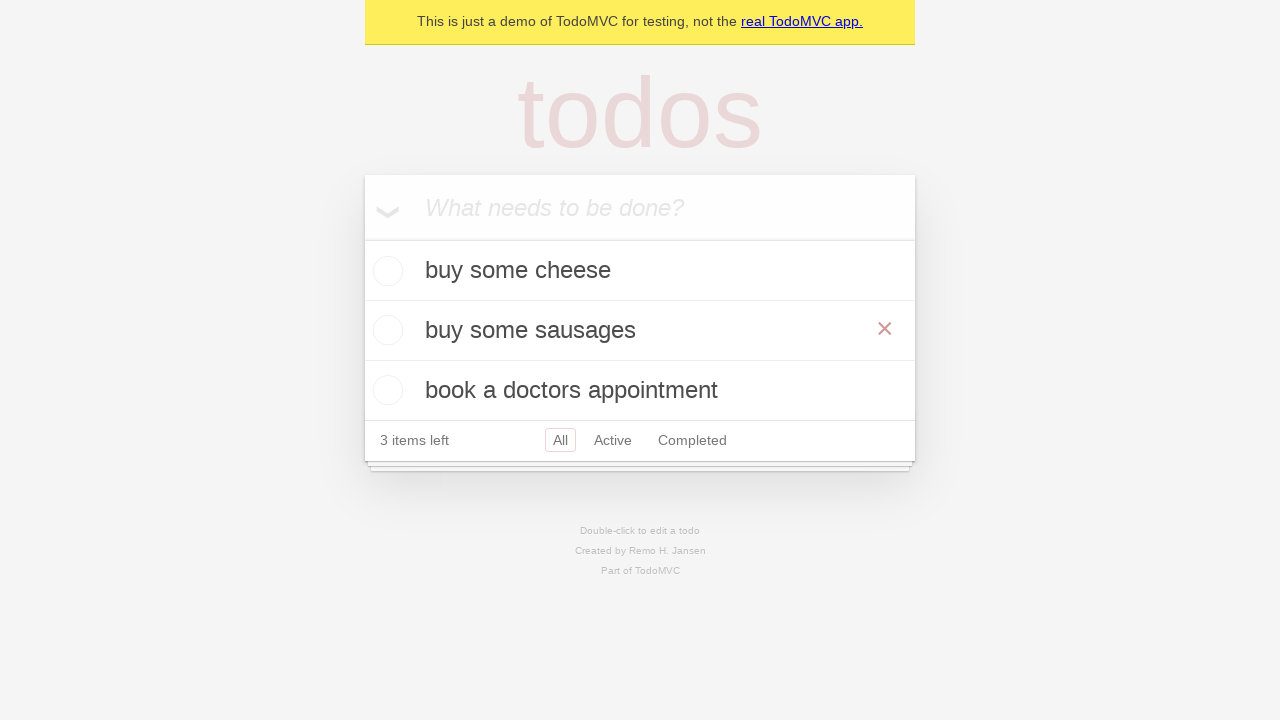

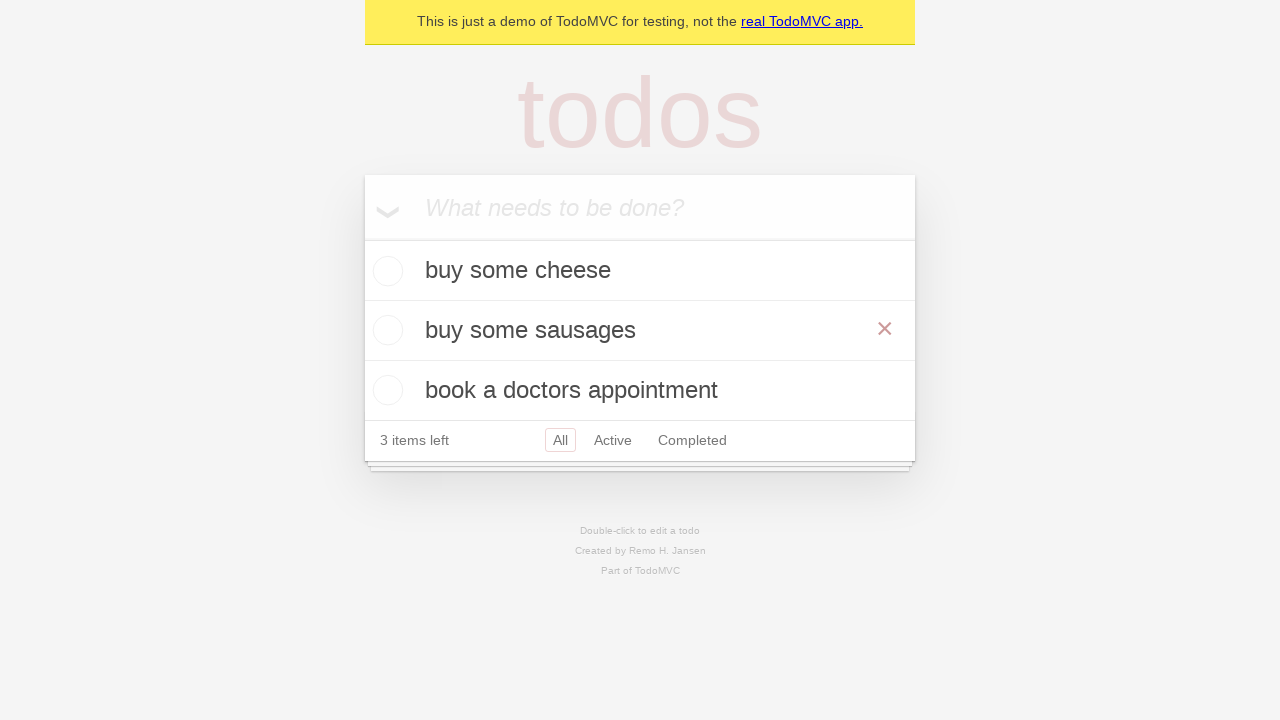